Tests dynamic input controls by clicking a button to enable a disabled input field and verifying it becomes enabled

Starting URL: https://the-internet.herokuapp.com/dynamic_controls

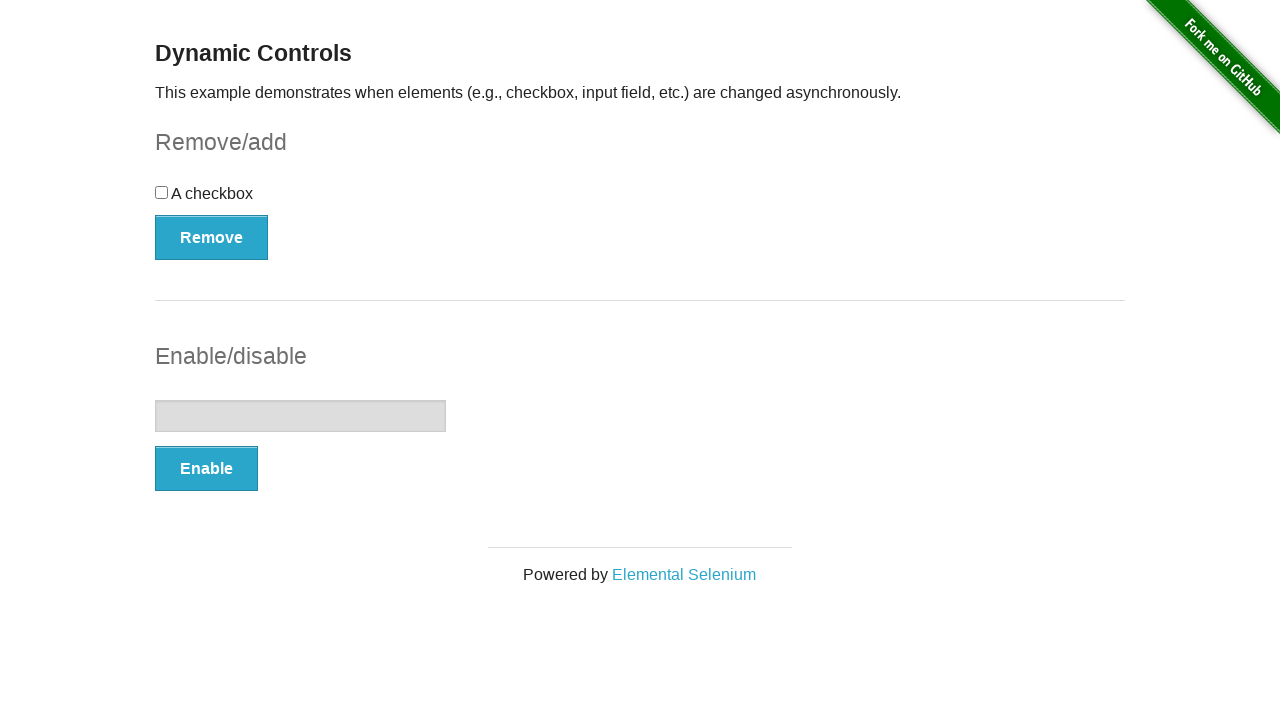

Verified that input field is initially disabled
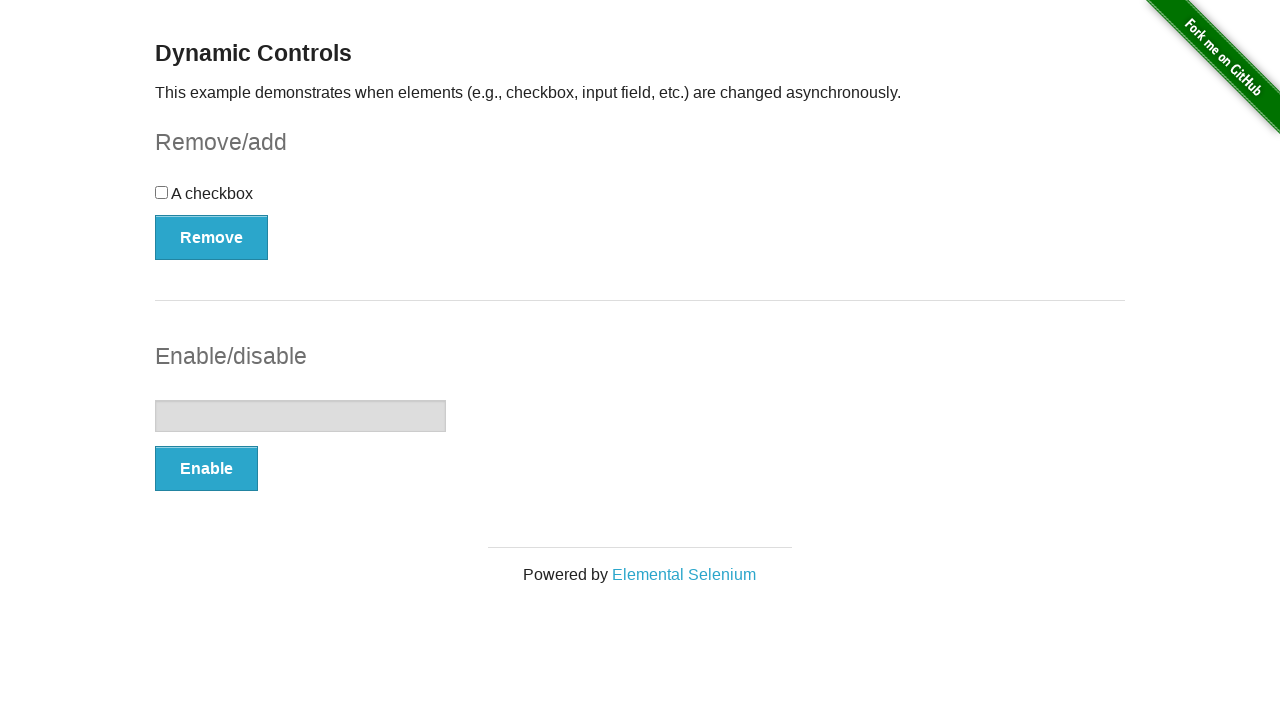

Clicked the enable button to activate the input field at (206, 469) on #input-example button
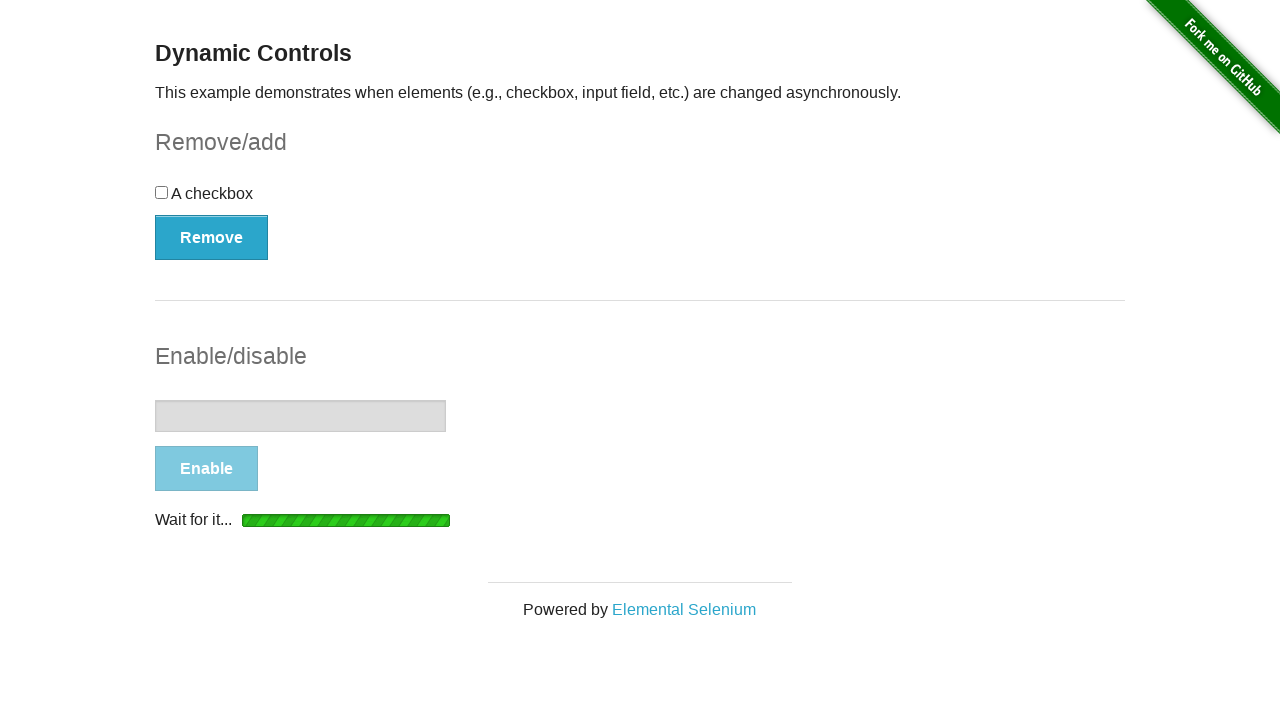

Waited for the enabled confirmation message to appear
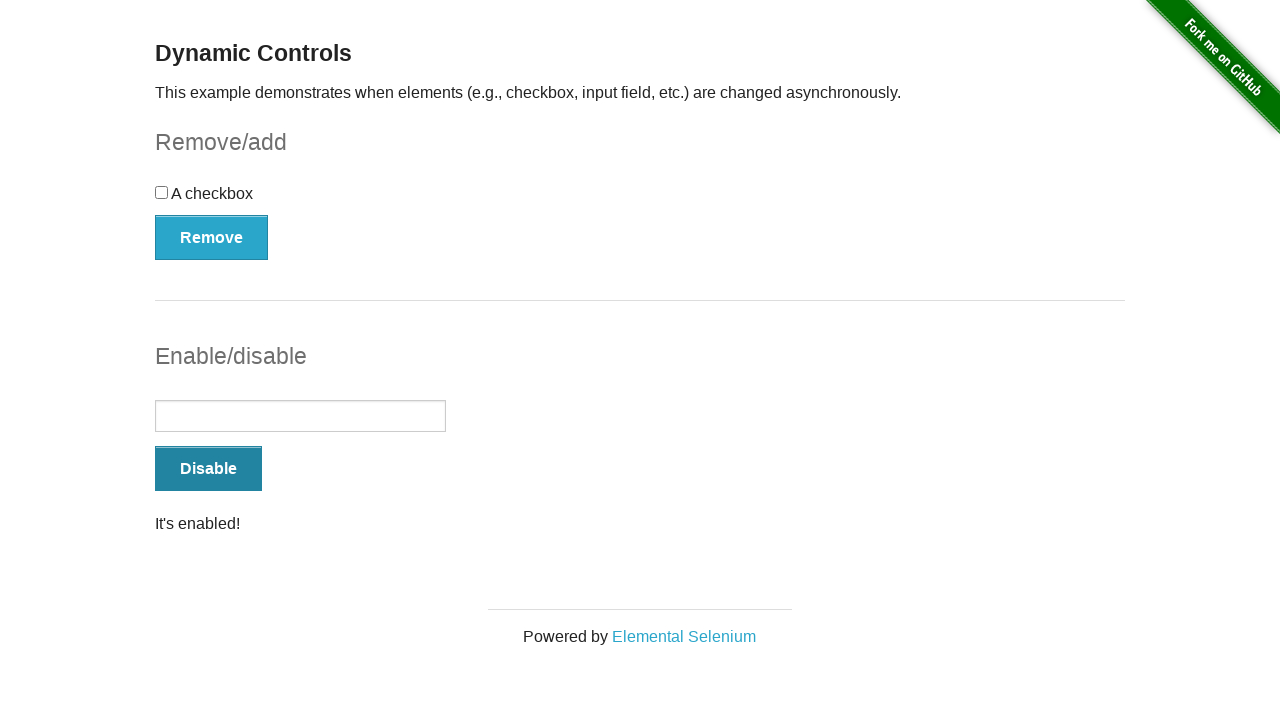

Verified that input field is now enabled
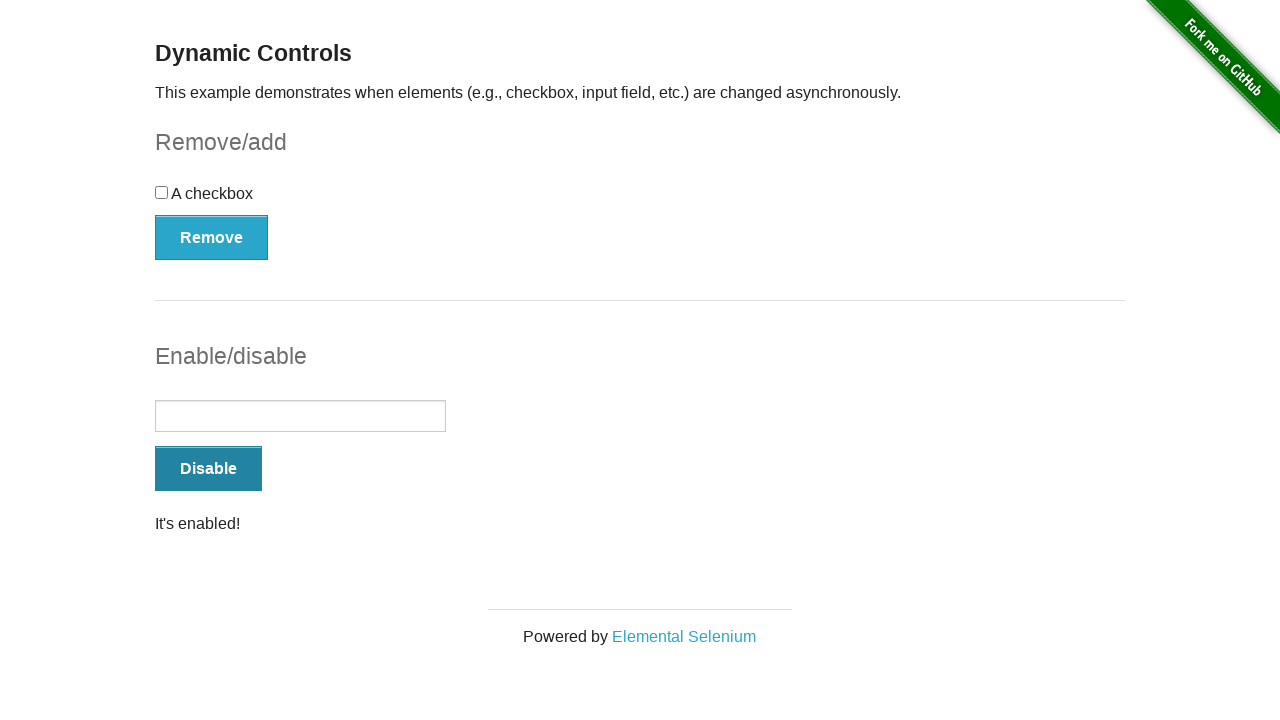

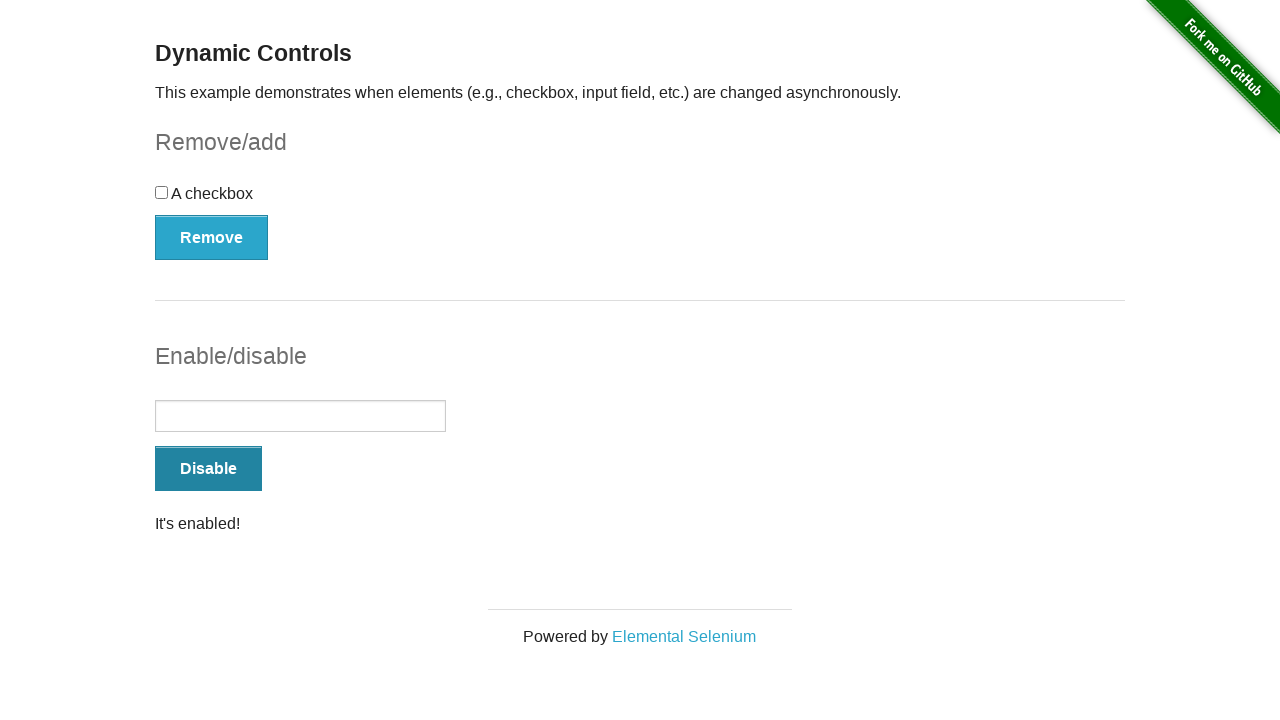